Tests hover functionality by hovering over user avatars, verifying user information is displayed, and clicking the View profile link

Starting URL: http://the-internet.herokuapp.com/hovers

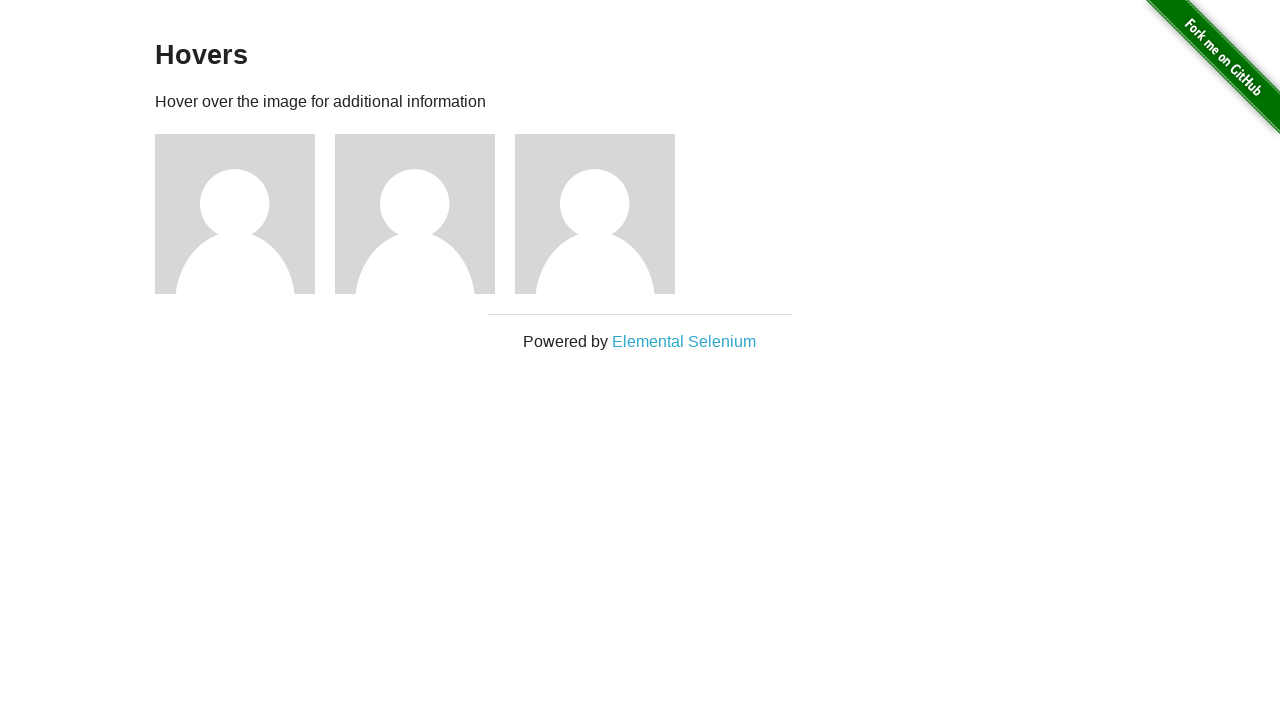

Found all user avatar figure elements
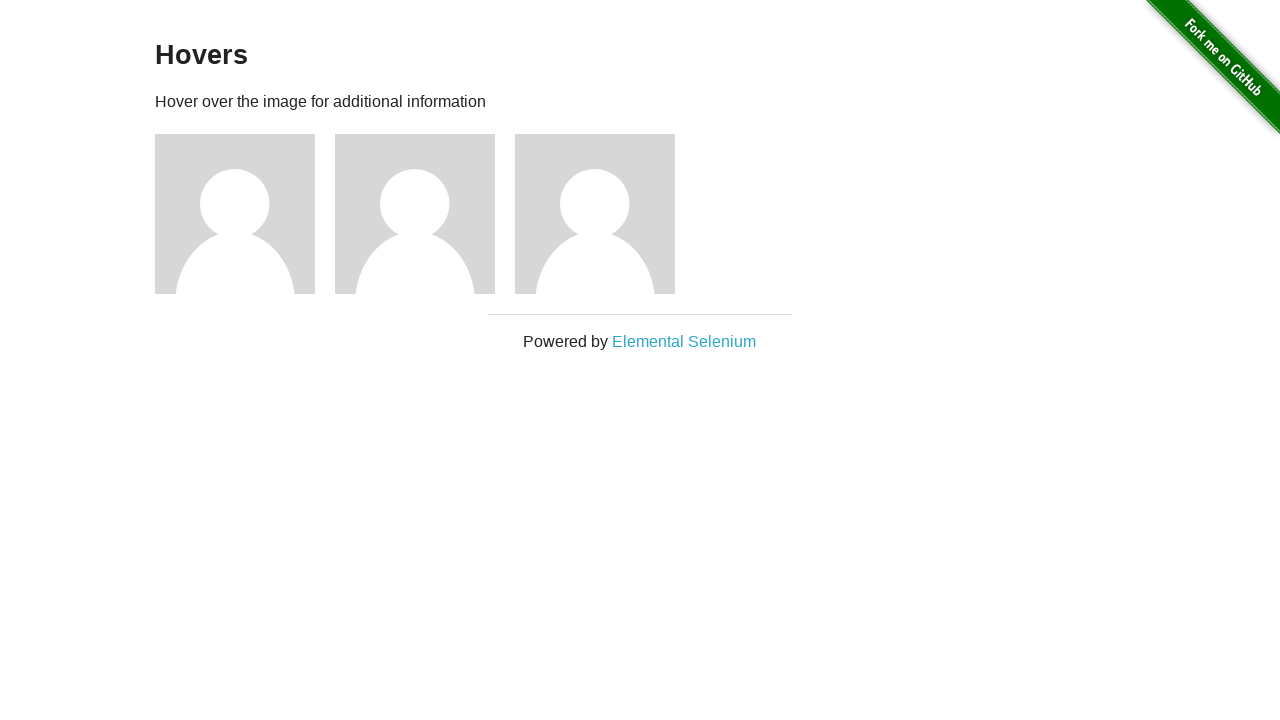

Hovered over first user avatar
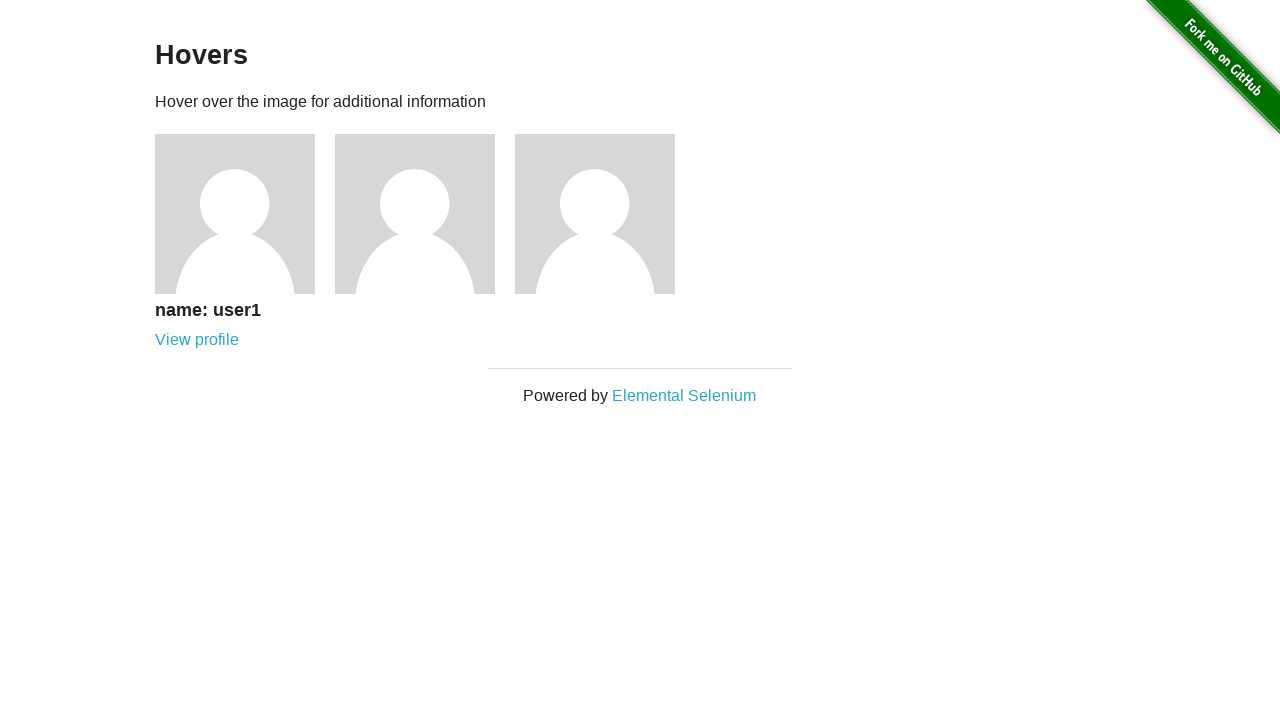

Clicked on first user avatar
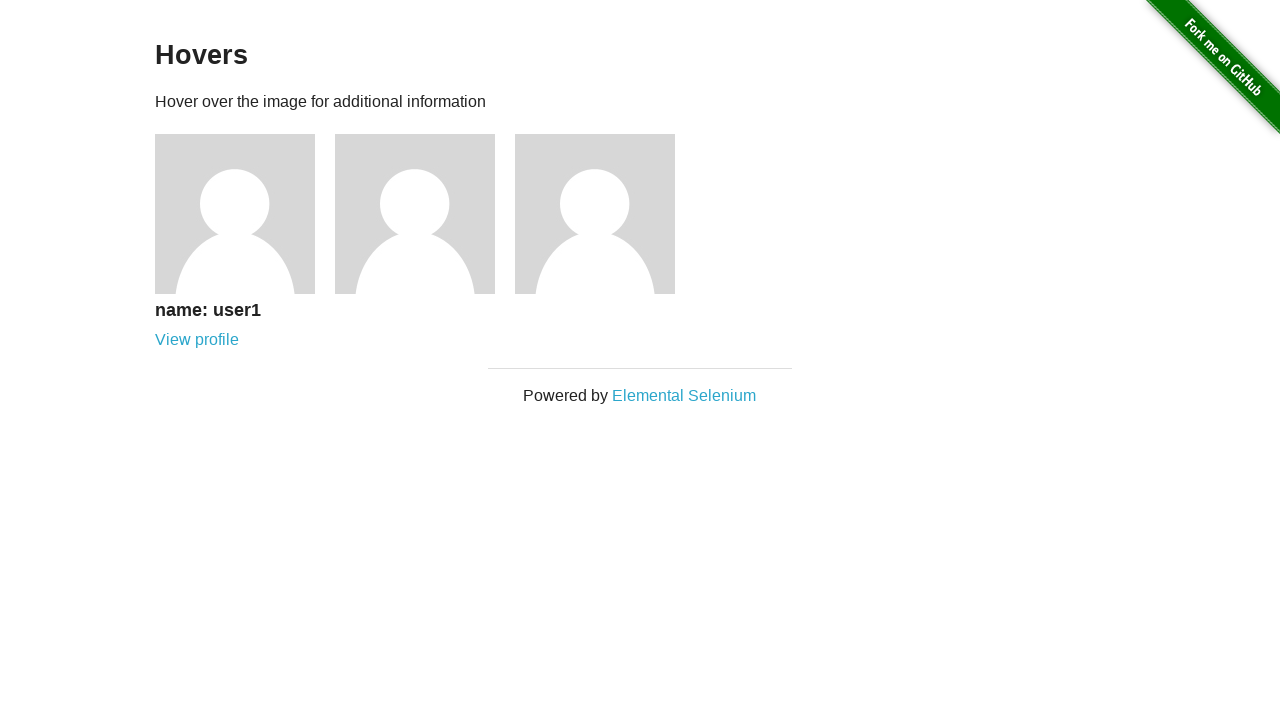

Located user name element in figcaption
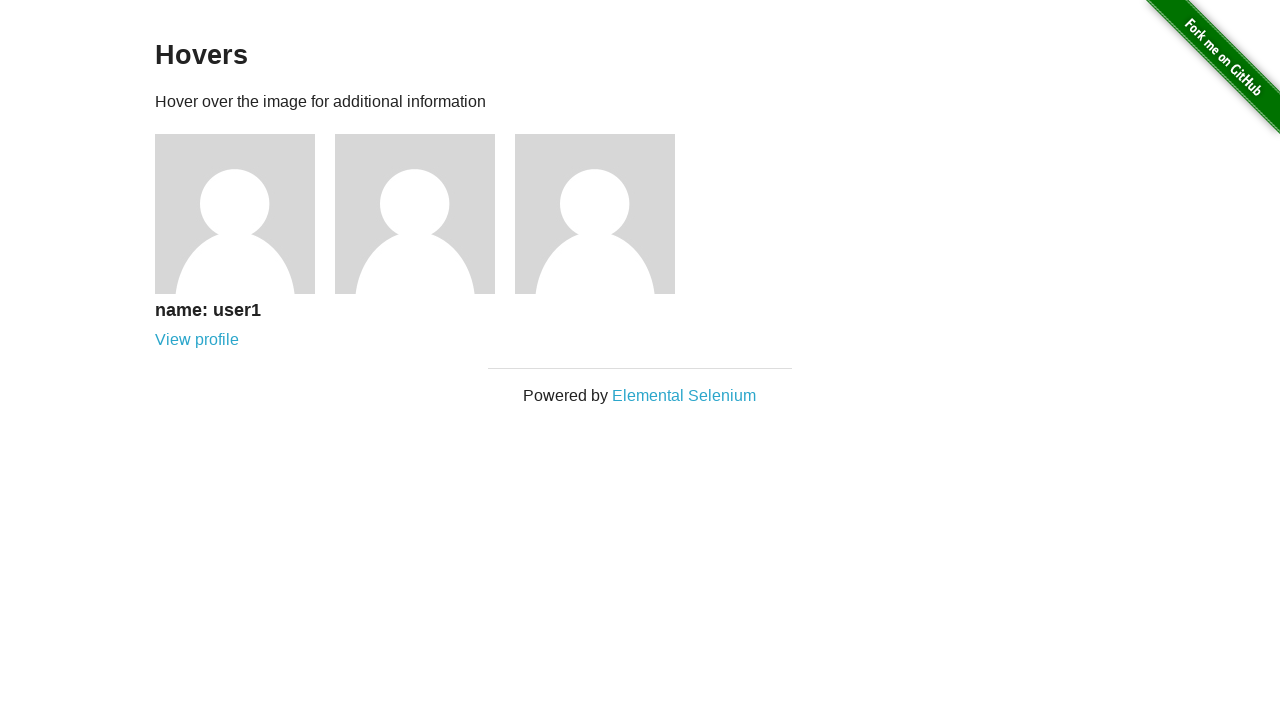

Verified user name element is displayed
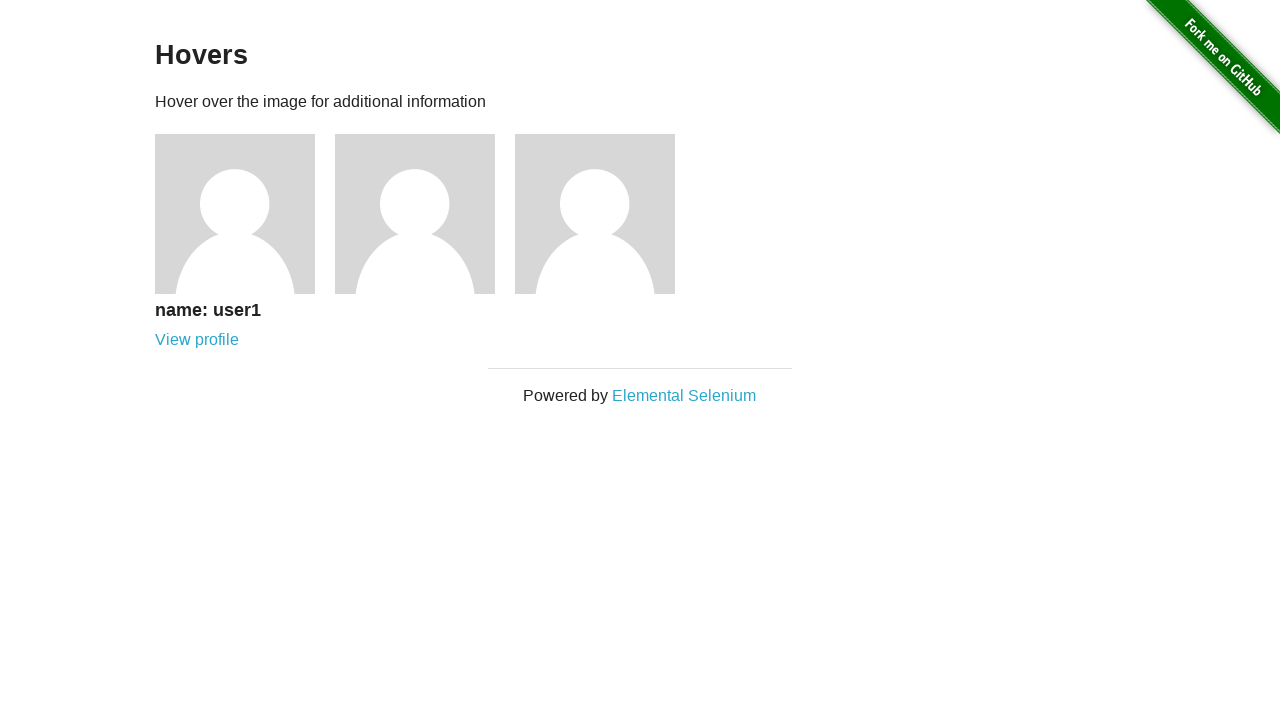

Clicked 'View profile' link at (197, 340) on text=View profile
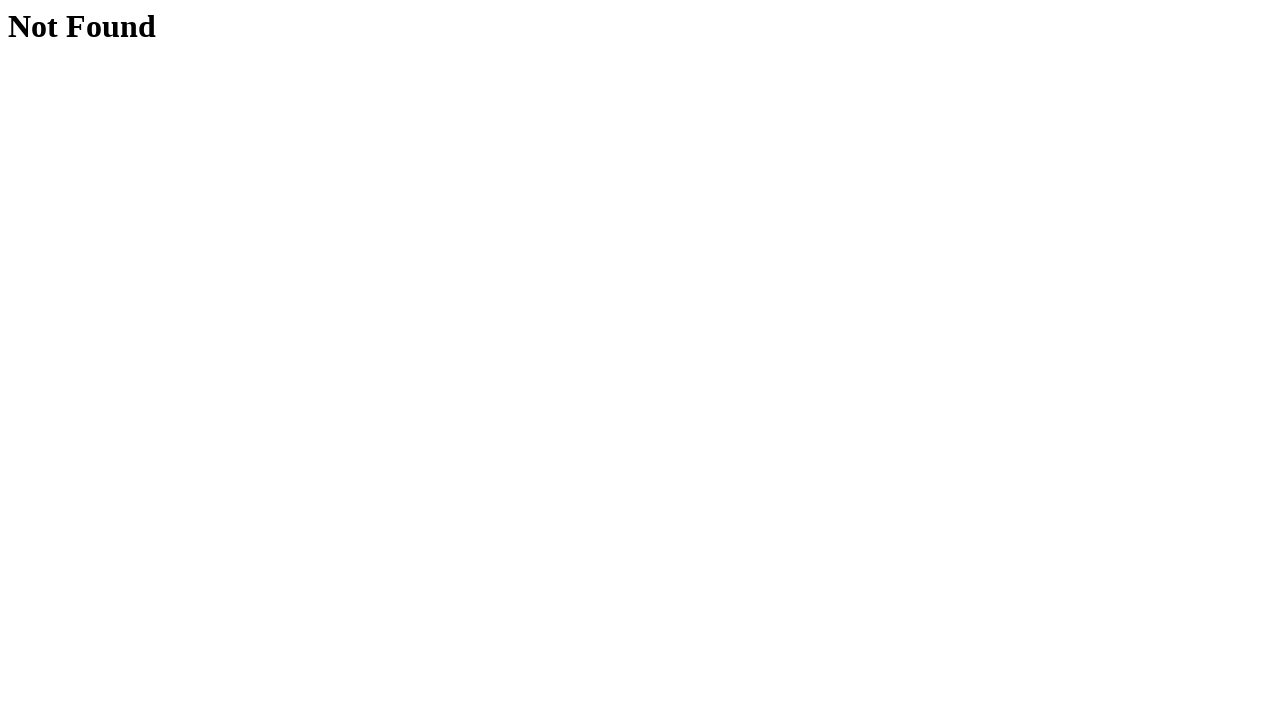

Waited for page to load
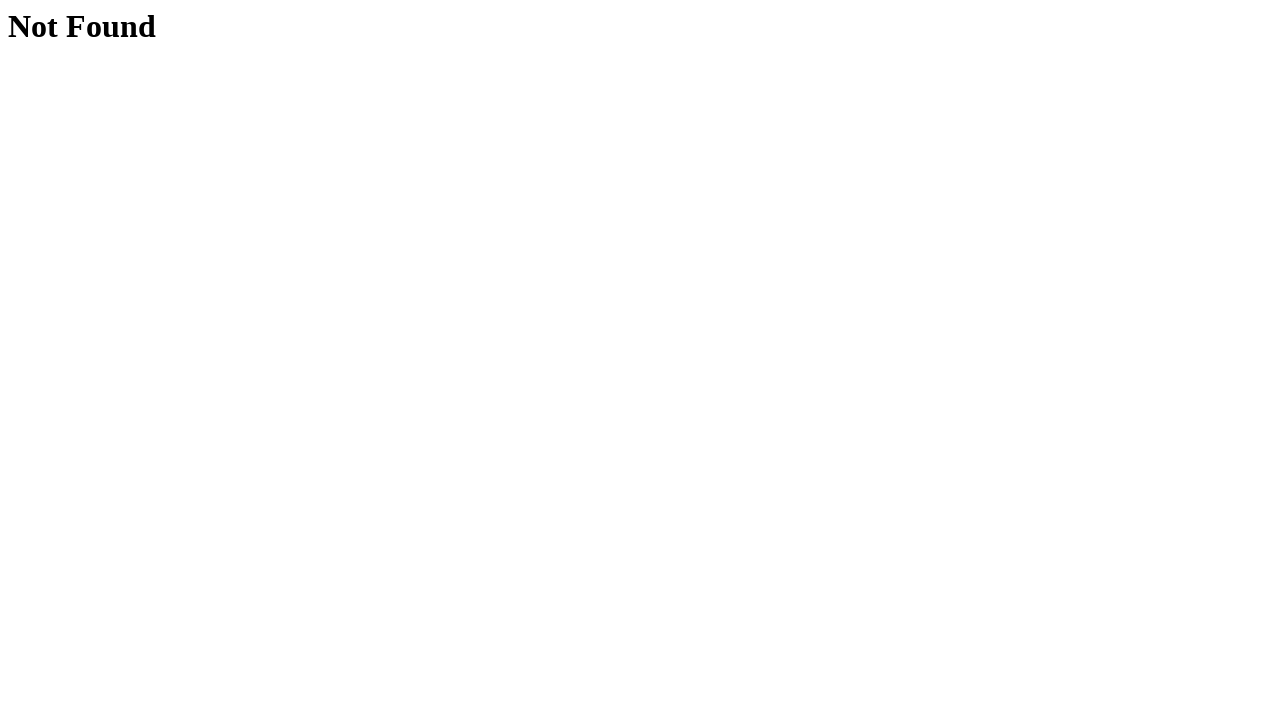

Verified 'Not Found' error page is displayed
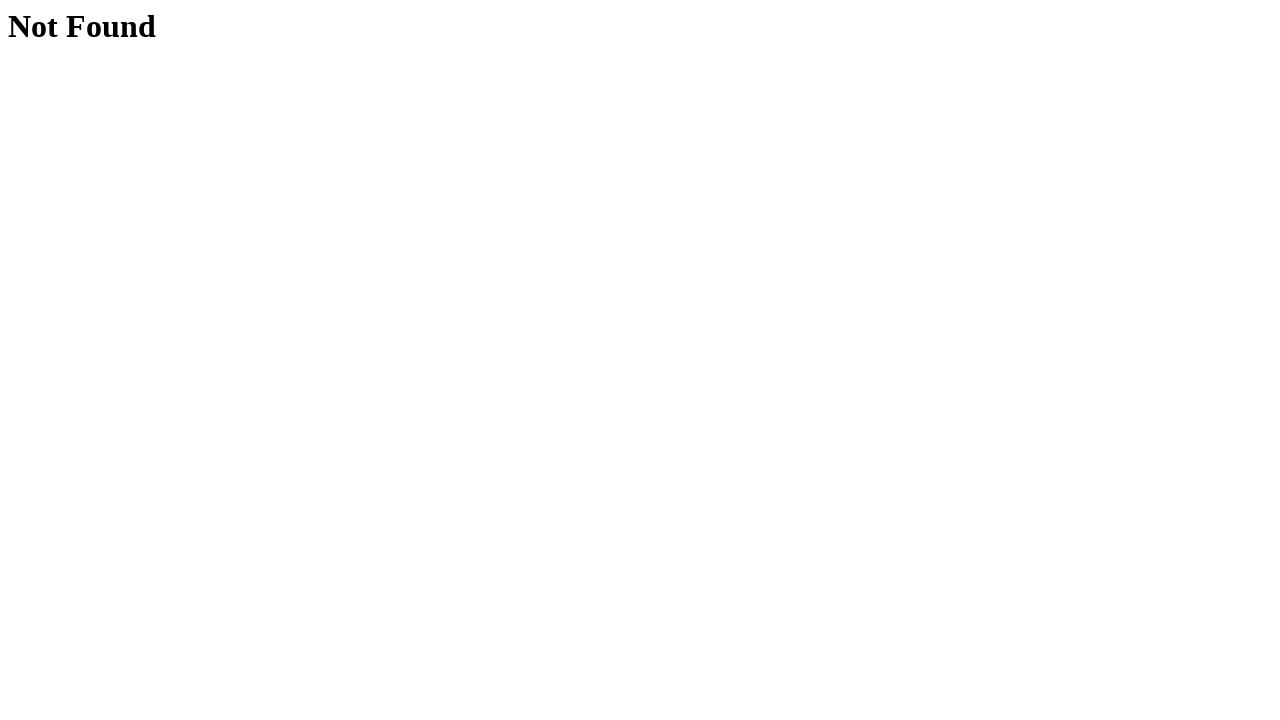

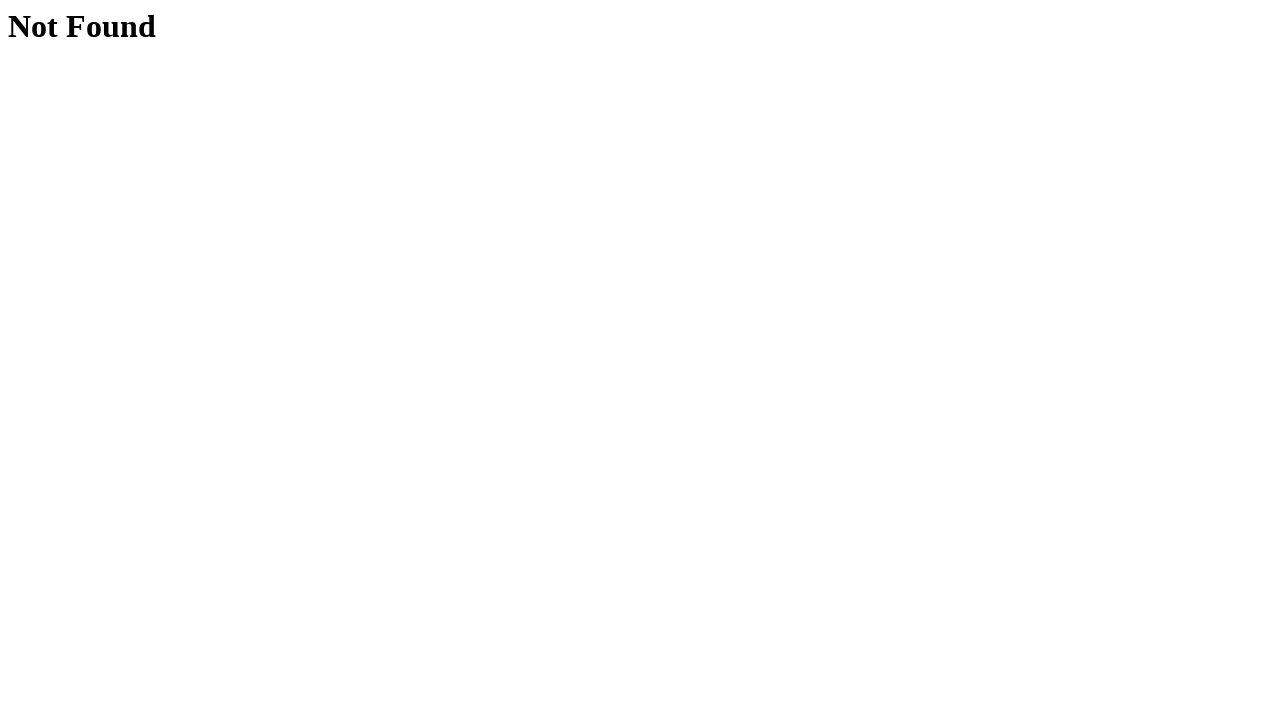